Tests jQuery UI slider functionality by dragging the slider handle to a new position

Starting URL: http://jqueryui.com/slider/

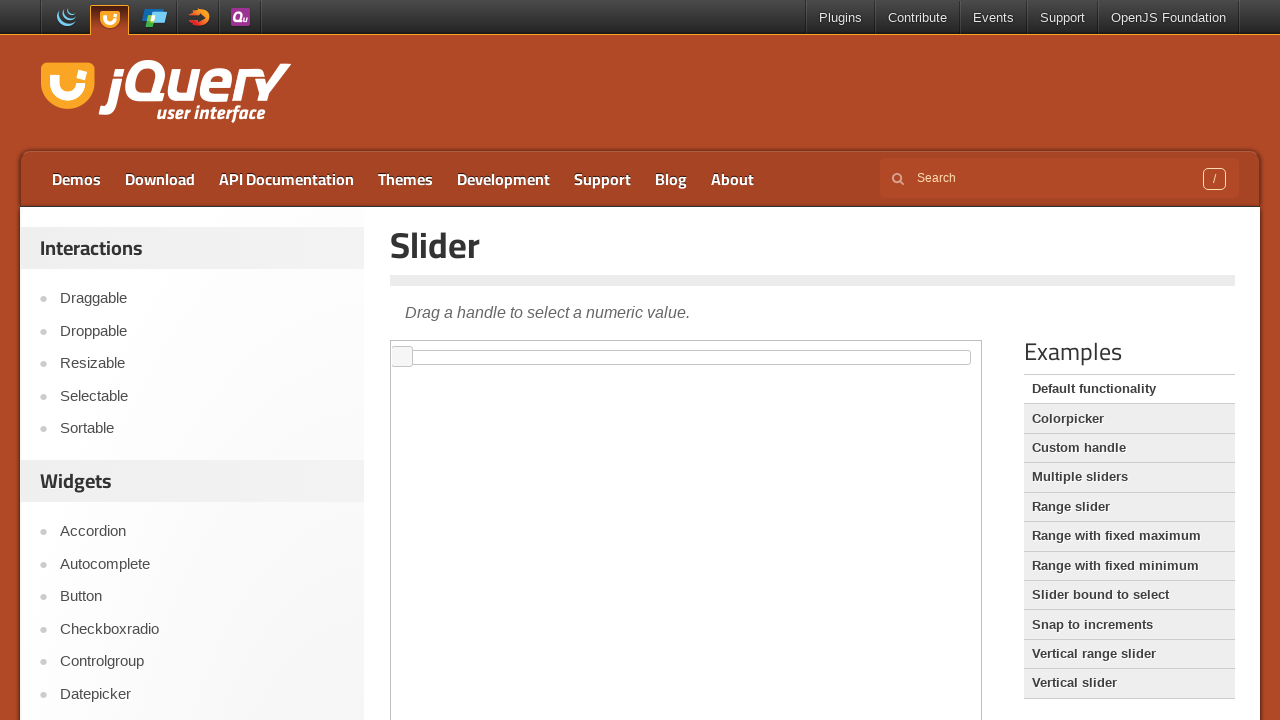

Located iframe containing the slider
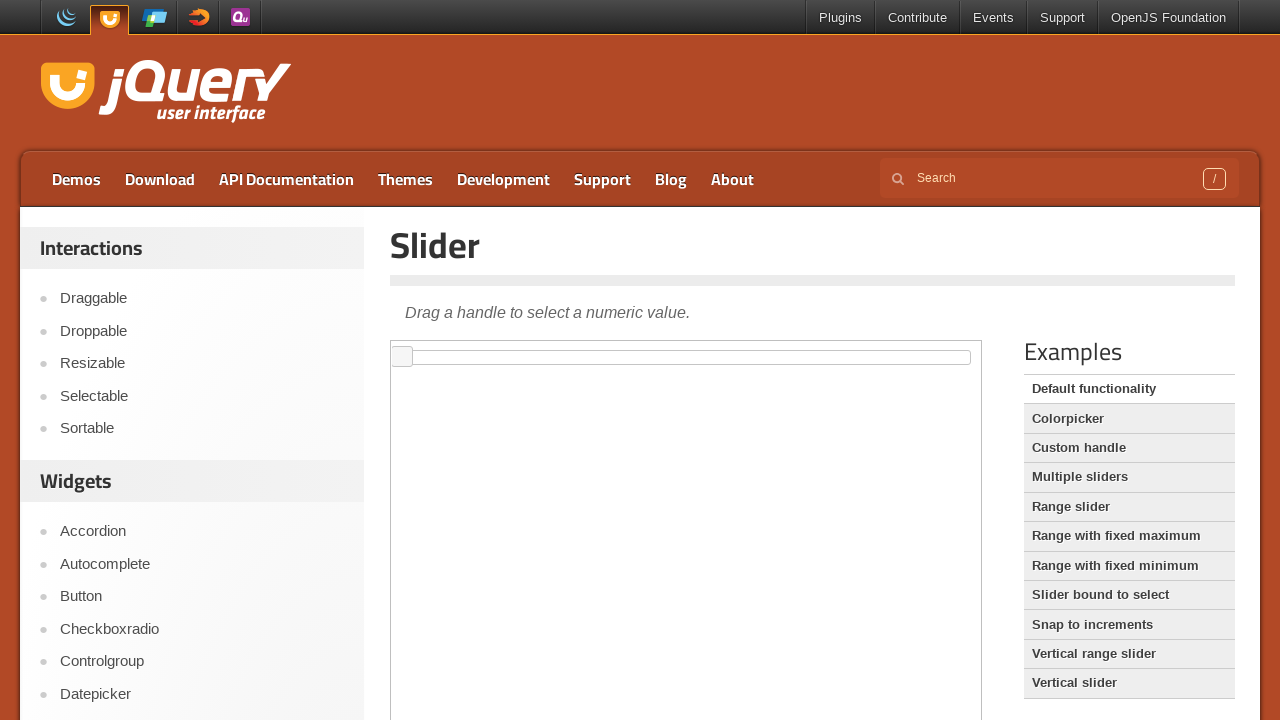

Located slider handle element
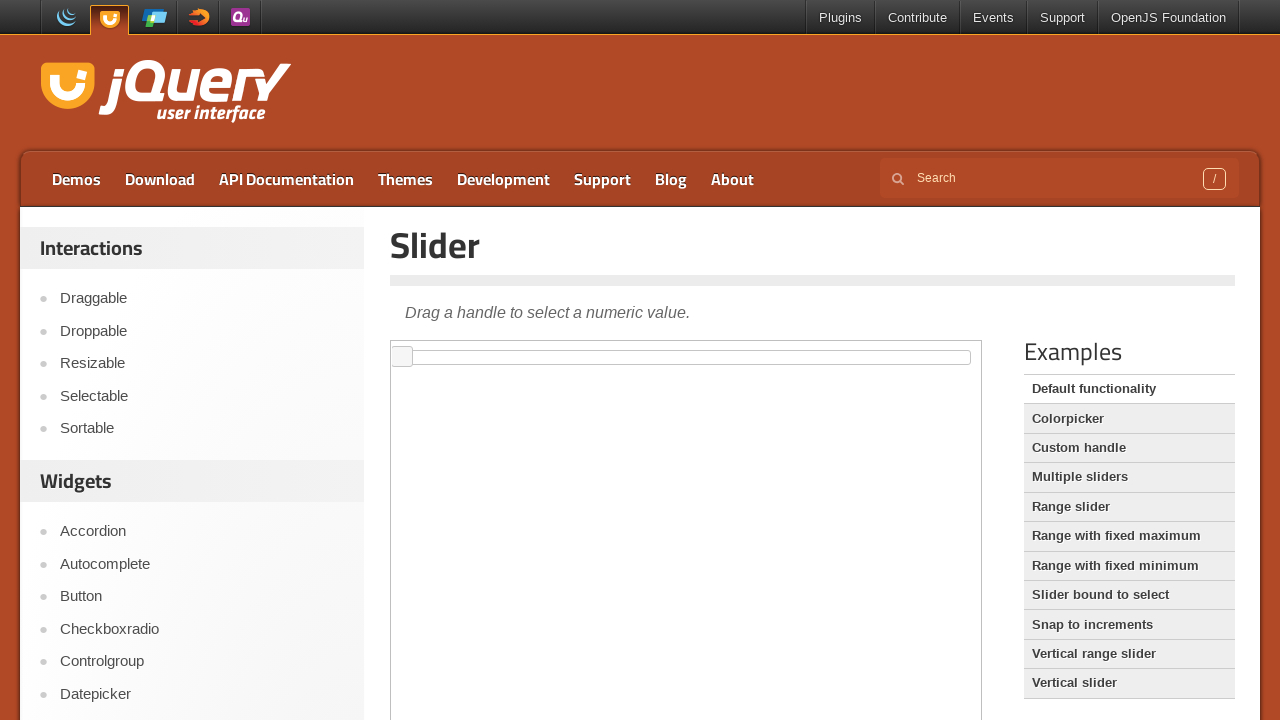

Dragged slider handle 400 pixels to the right at (793, 347)
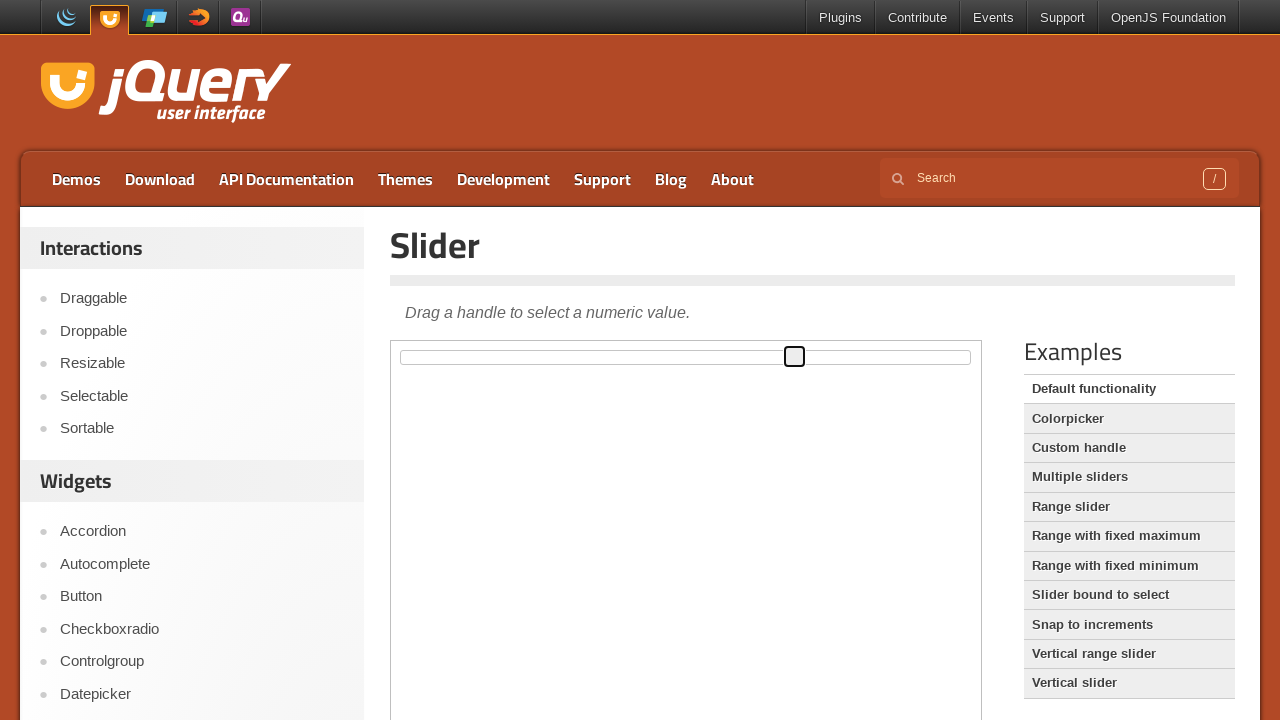

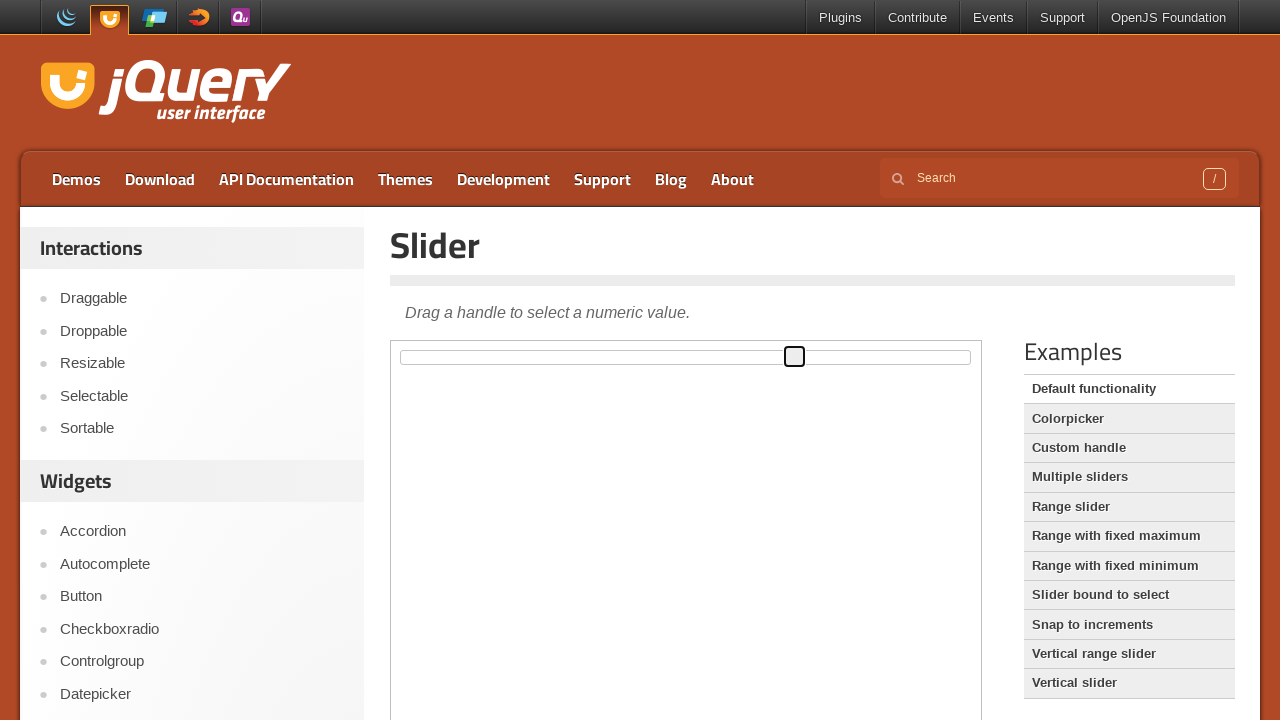